Tests navigation from Playwright homepage to Java documentation by clicking Docs link, hovering over Node.js button, selecting Java, and verifying the Java documentation page loads with expected content.

Starting URL: https://playwright.dev/

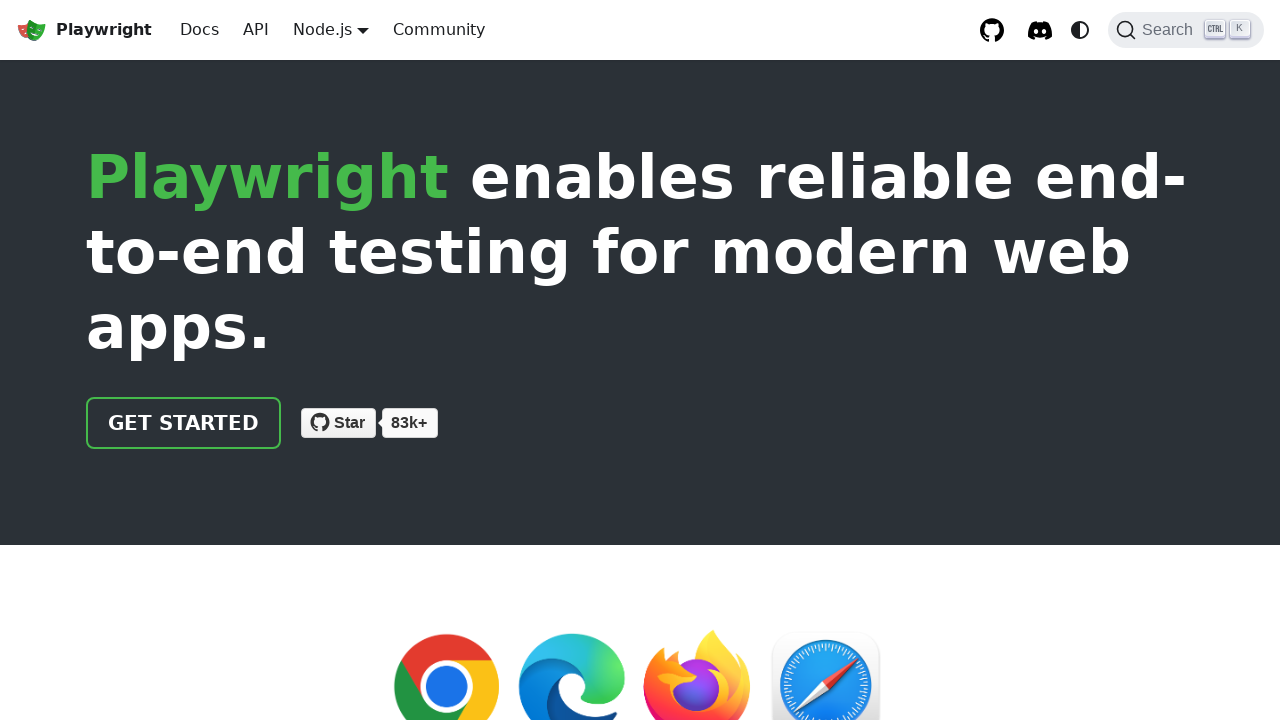

Clicked Docs link on Playwright homepage at (200, 30) on internal:role=link[name="Docs"i]
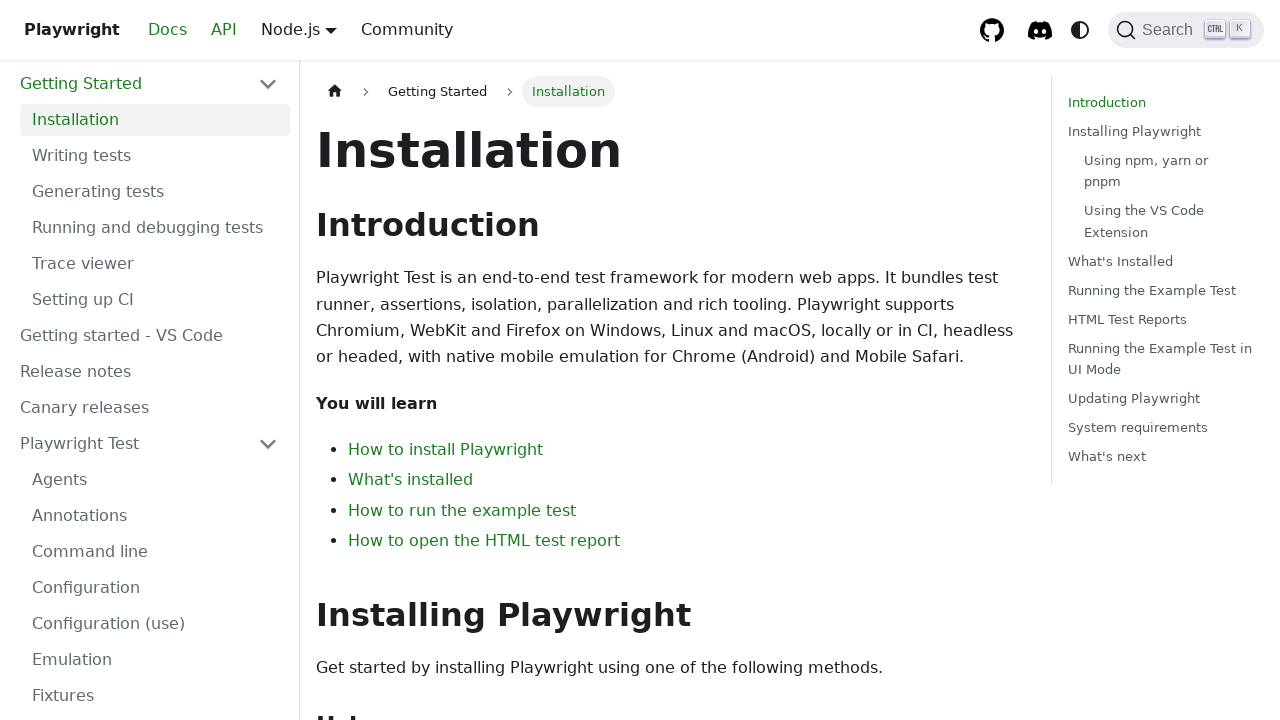

Hovered over Node.js button to reveal language options at (322, 29) on internal:role=button[name="Node.js"i]
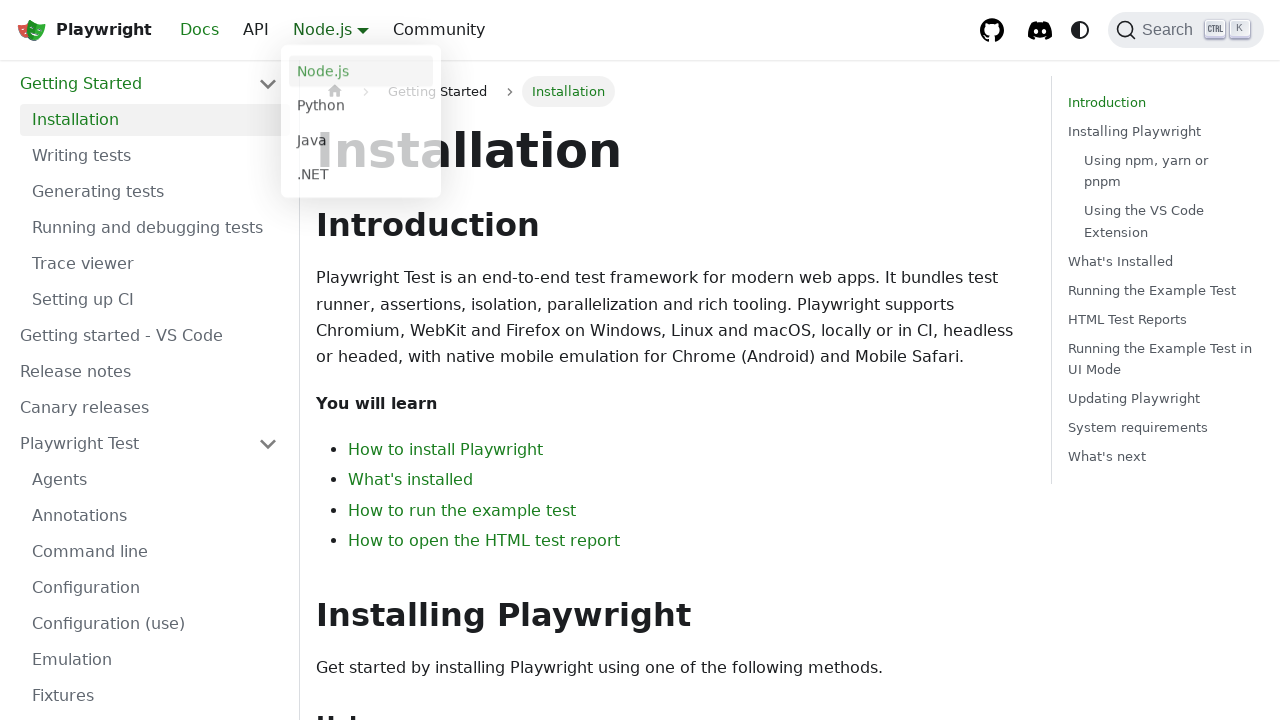

Clicked Java link in main navigation at (361, 142) on internal:label="Main"s >> internal:role=link[name="Java"i]
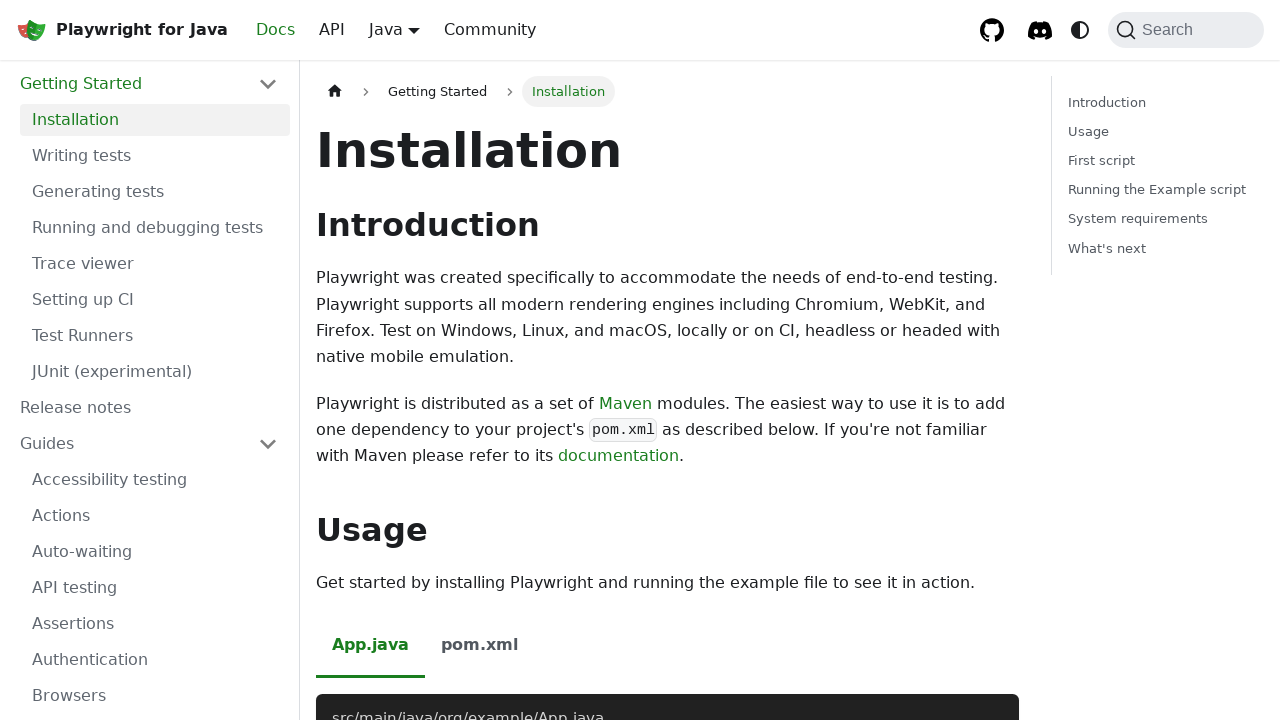

Verified navigation to Java documentation page at https://playwright.dev/java/docs/intro
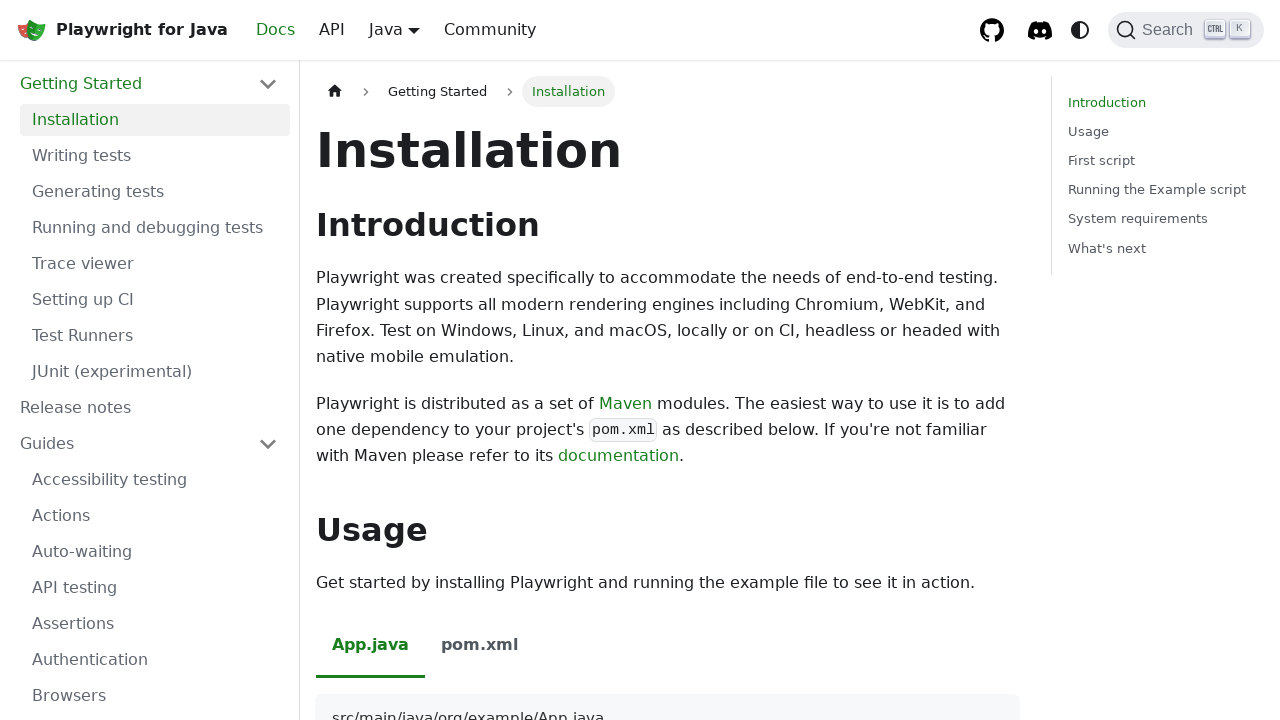

Verified expected Java documentation content is visible on the page
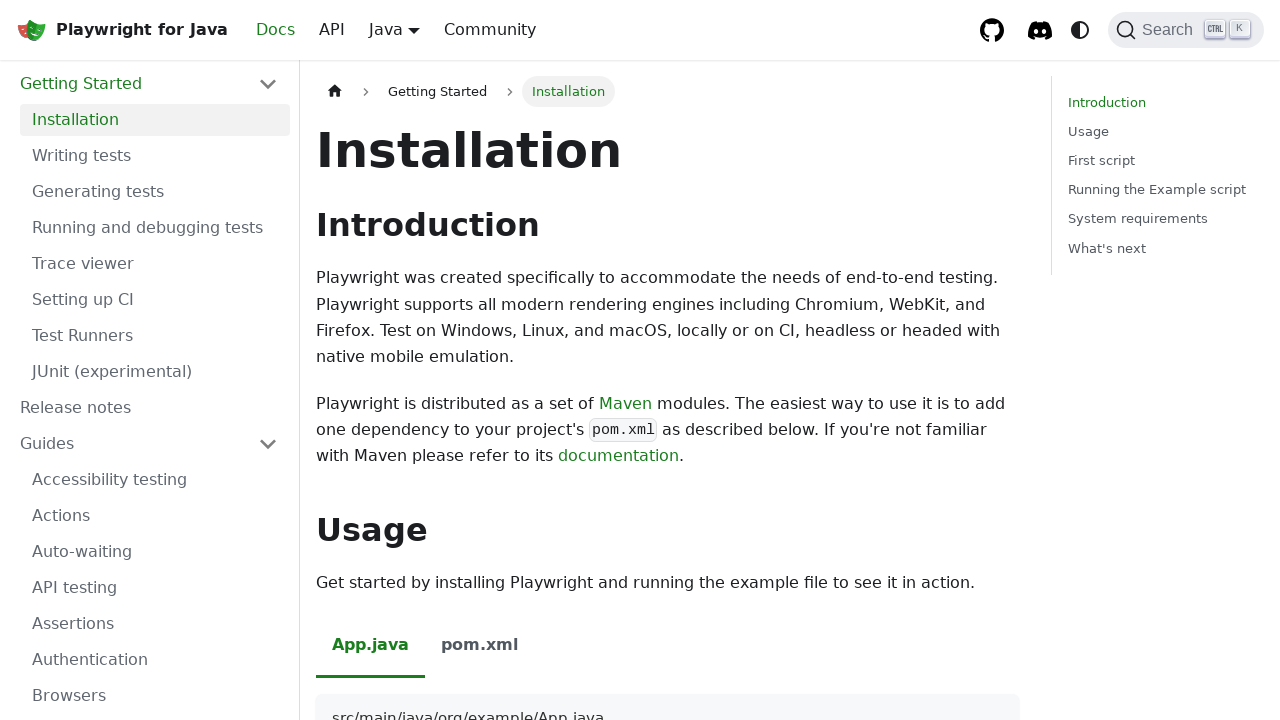

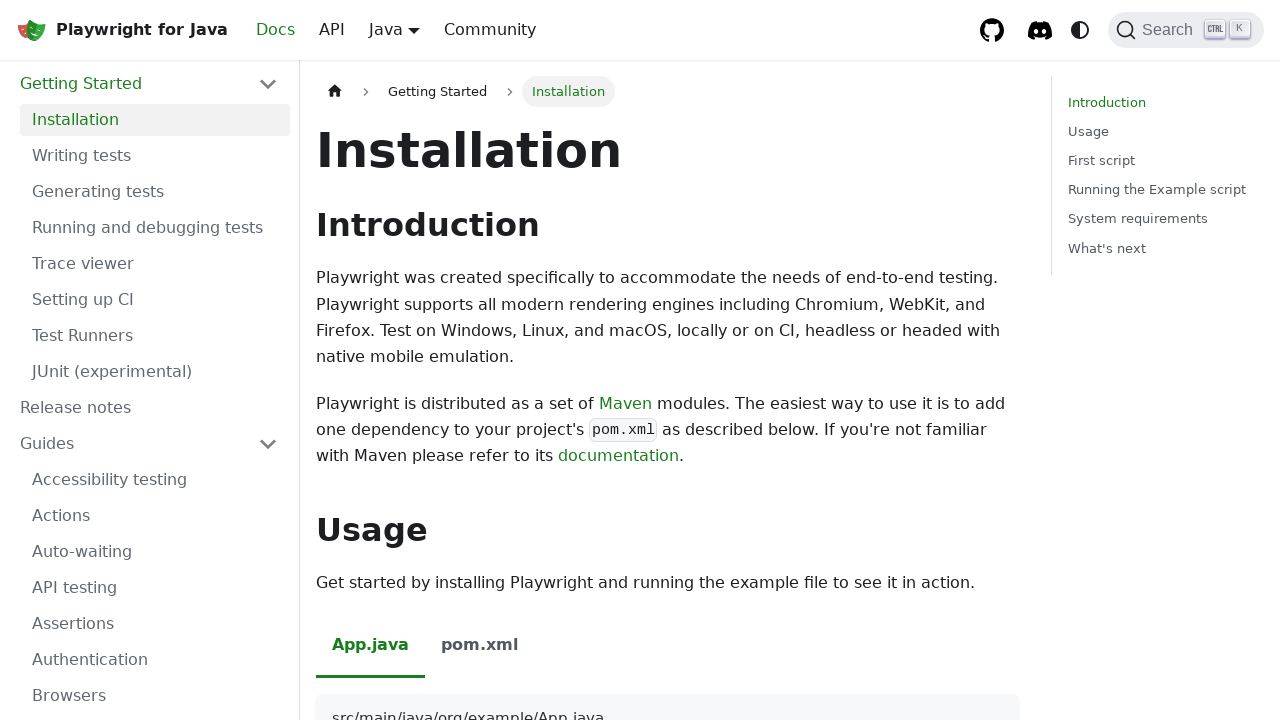